Tests browser navigation by going to a GitHub repository page, then using back, forward, and reload functions

Starting URL: https://github.com/microsoft/playwright-dotnet

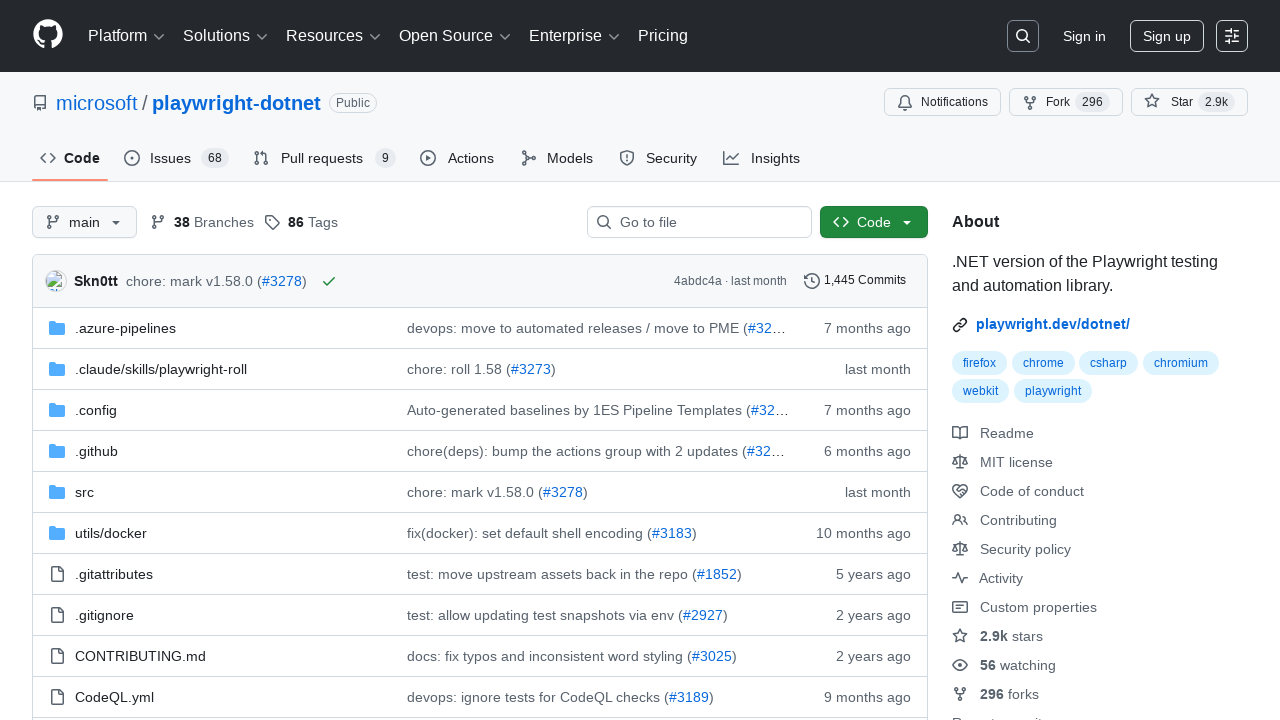

Navigated back in browser history
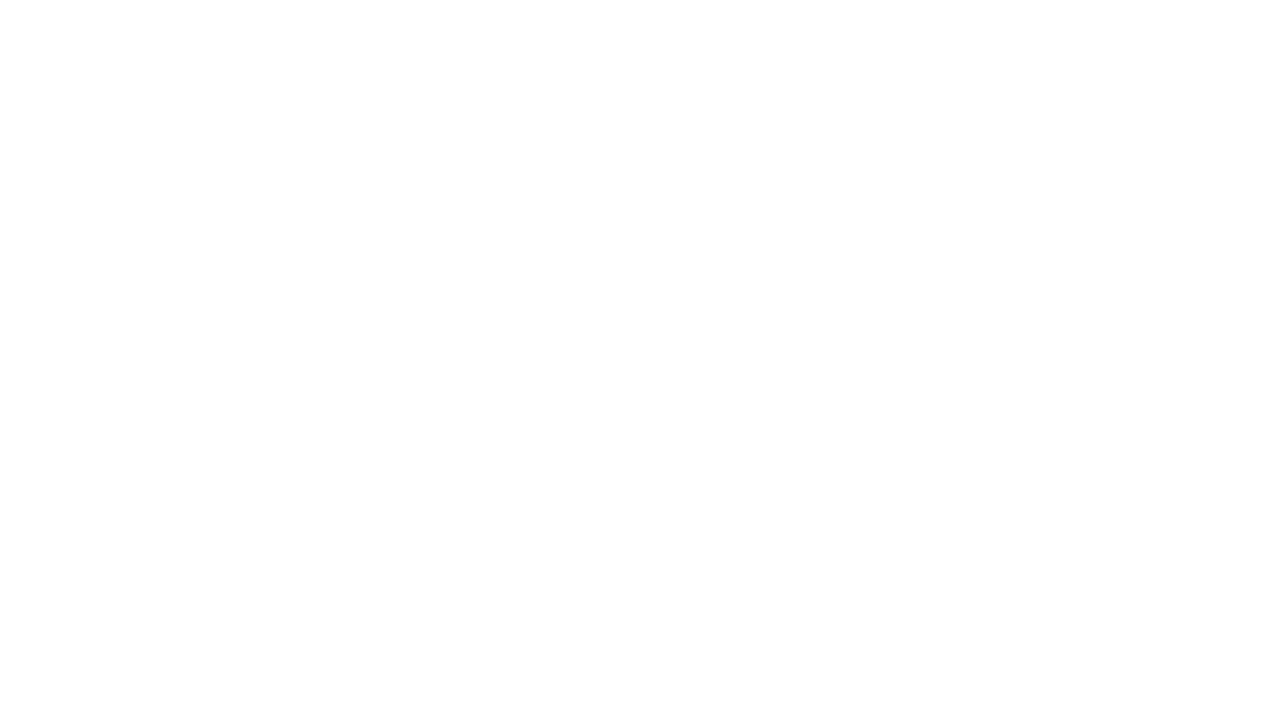

Navigated forward in browser history
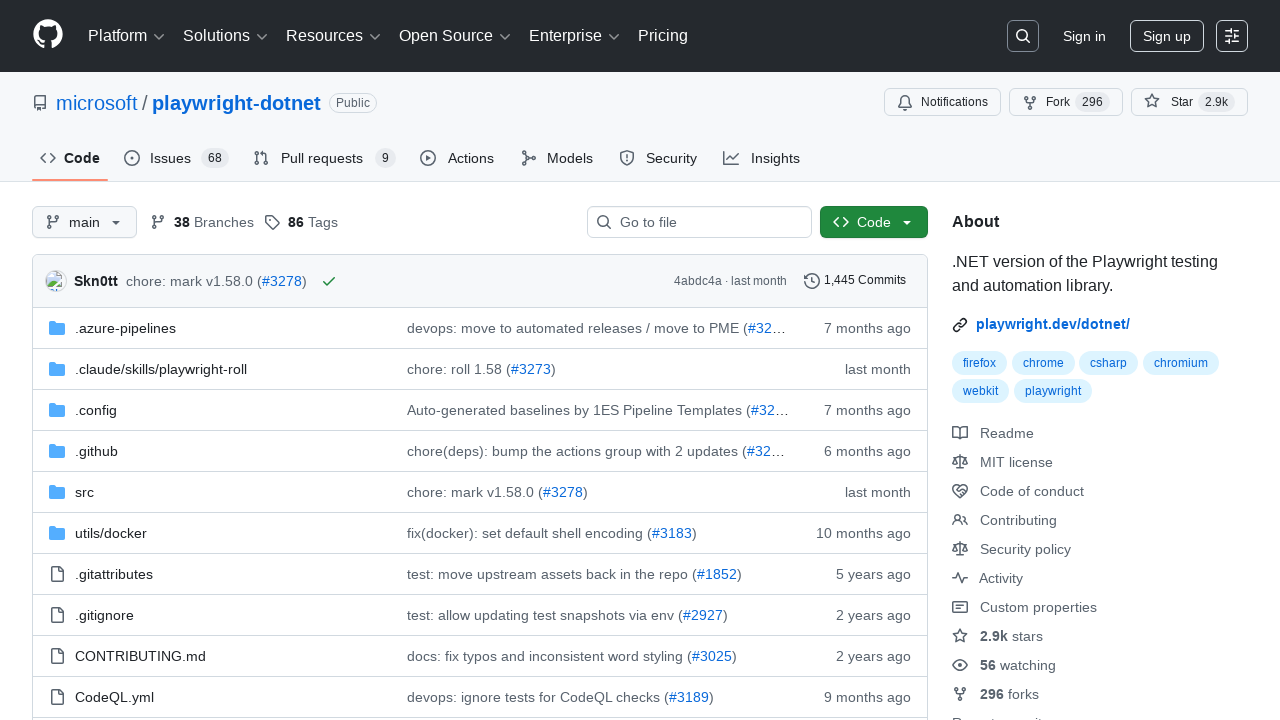

Reloaded the current page
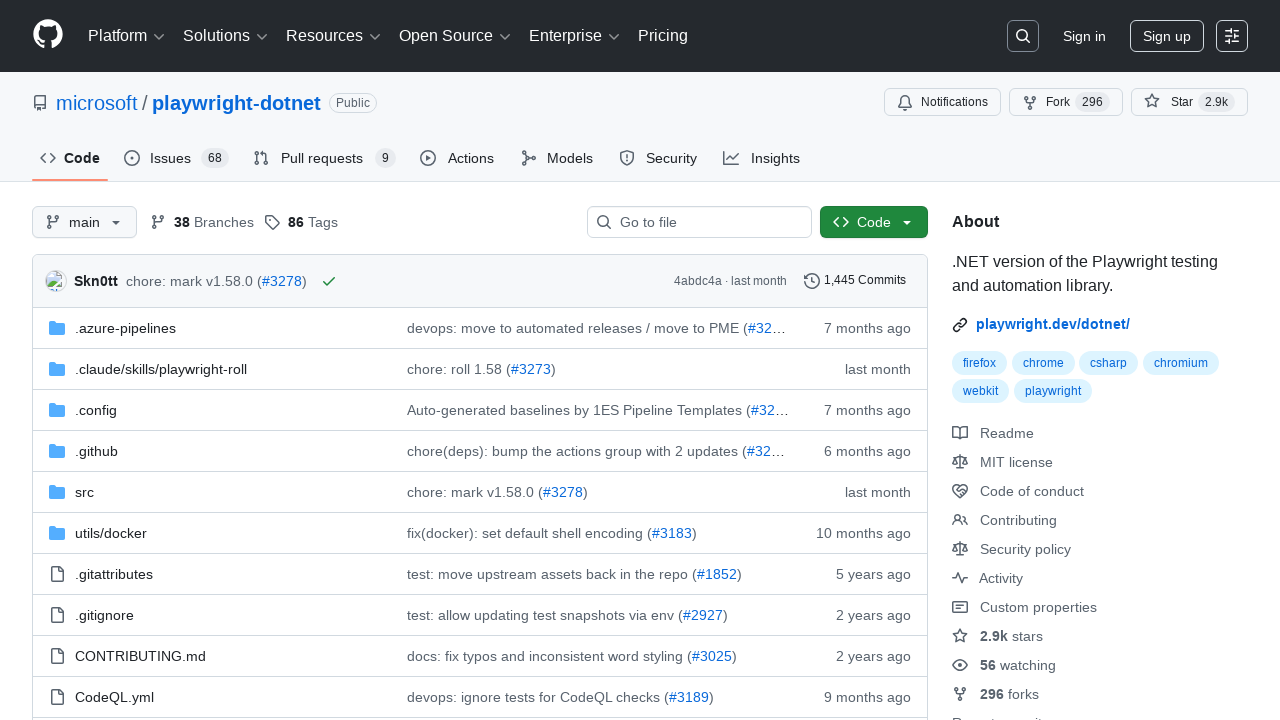

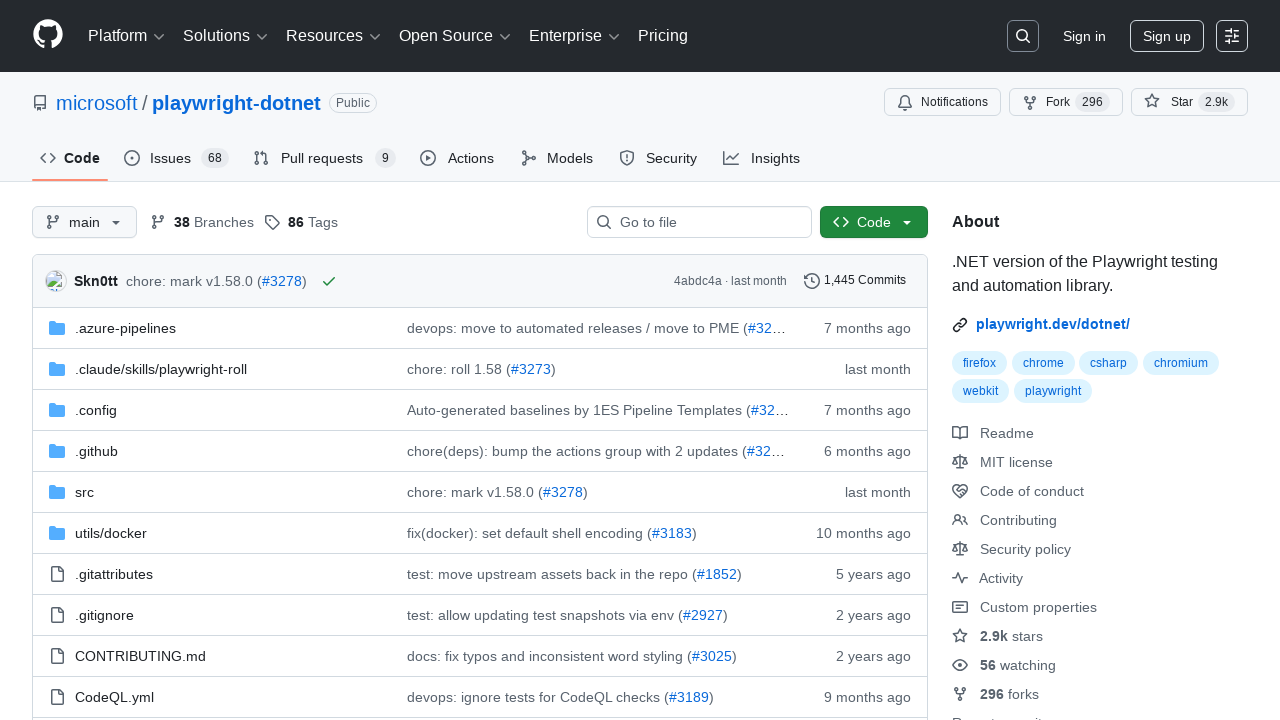